Tests a practice form submission by filling in name, email, password, selecting gender, choosing a radio button, entering a date, and submitting the form

Starting URL: https://rahulshettyacademy.com/angularpractice/

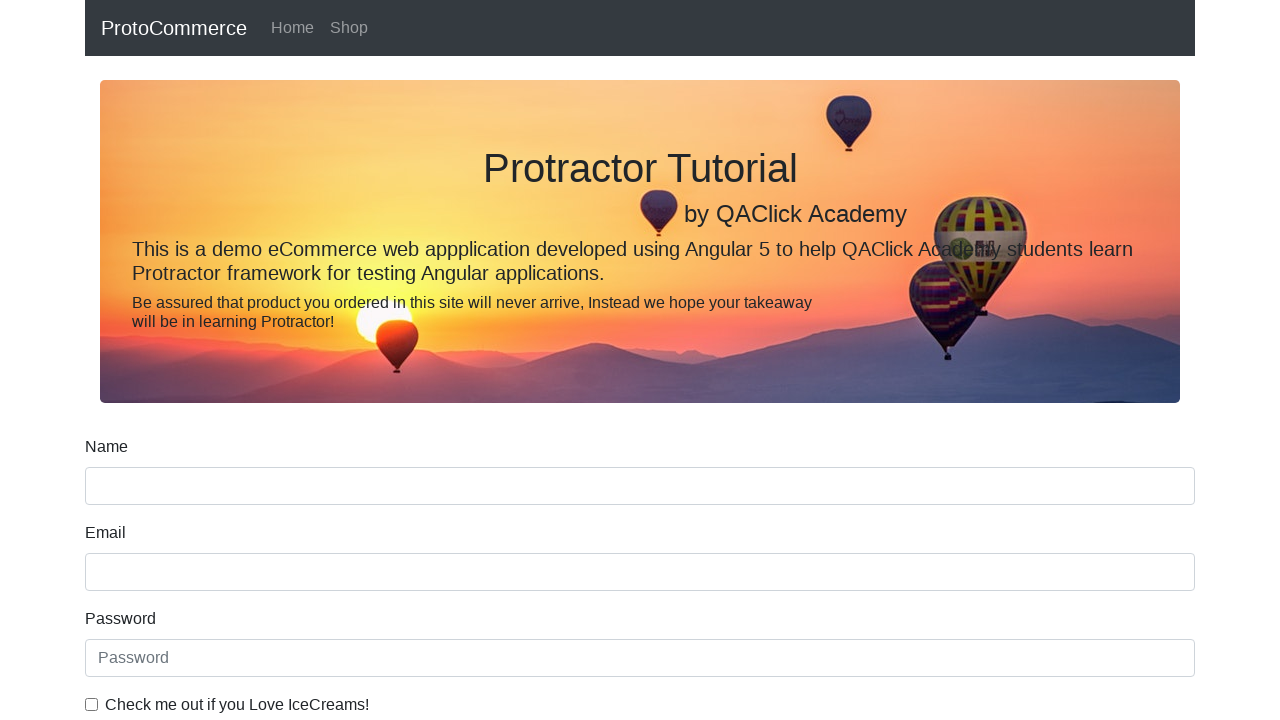

Filled name field with 'Kelly' on input[name='name']
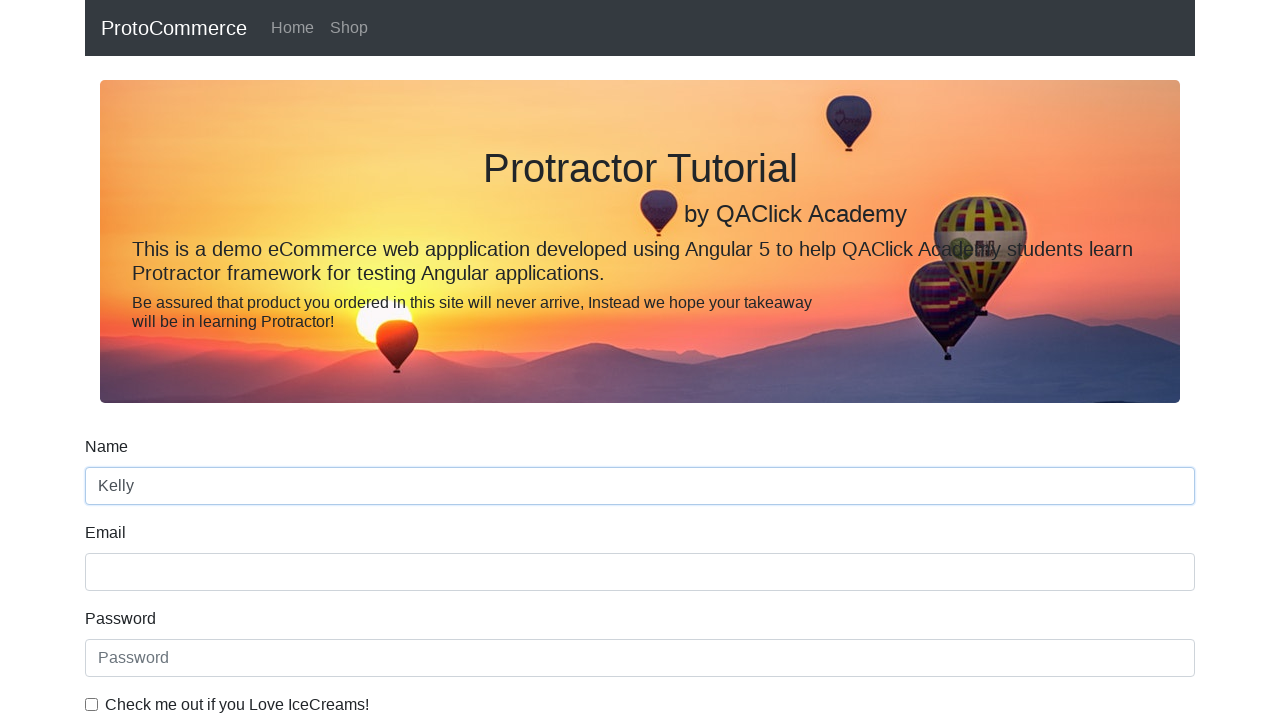

Filled email field with 'some@email.com' on input[name='email']
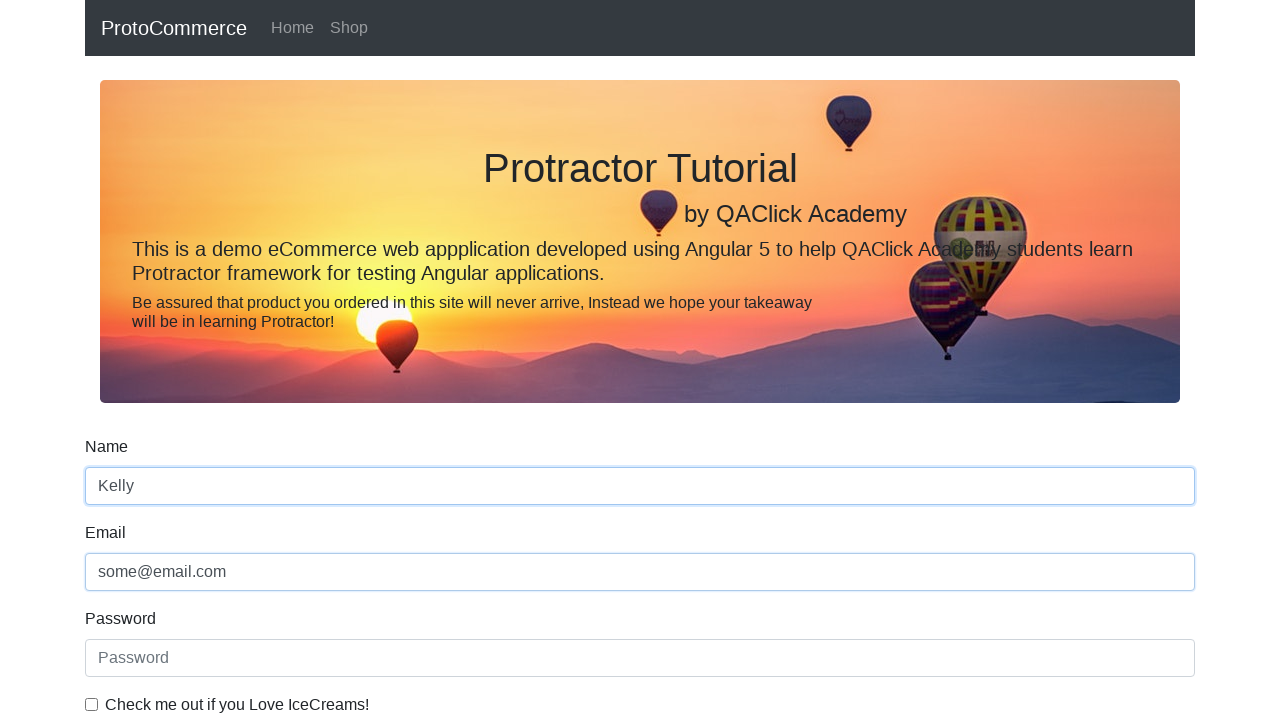

Filled password field with secure password on #exampleInputPassword1
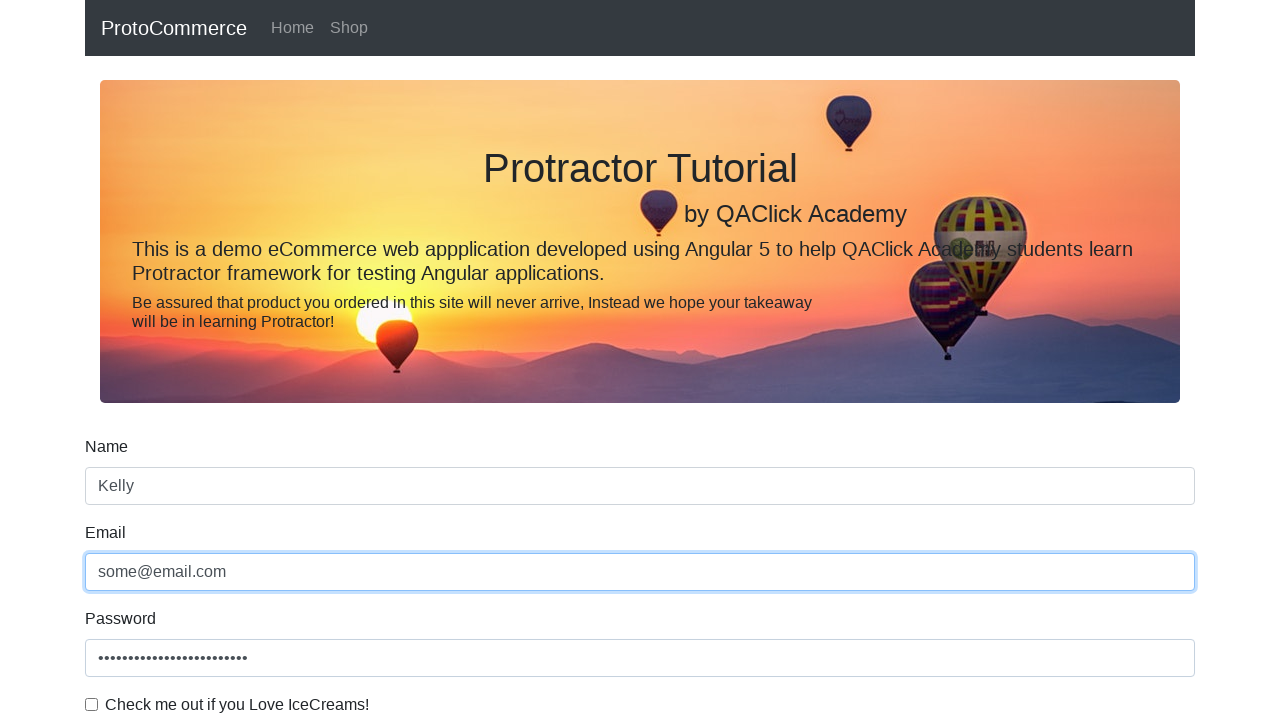

Checked ice cream lover checkbox at (92, 704) on #exampleCheck1
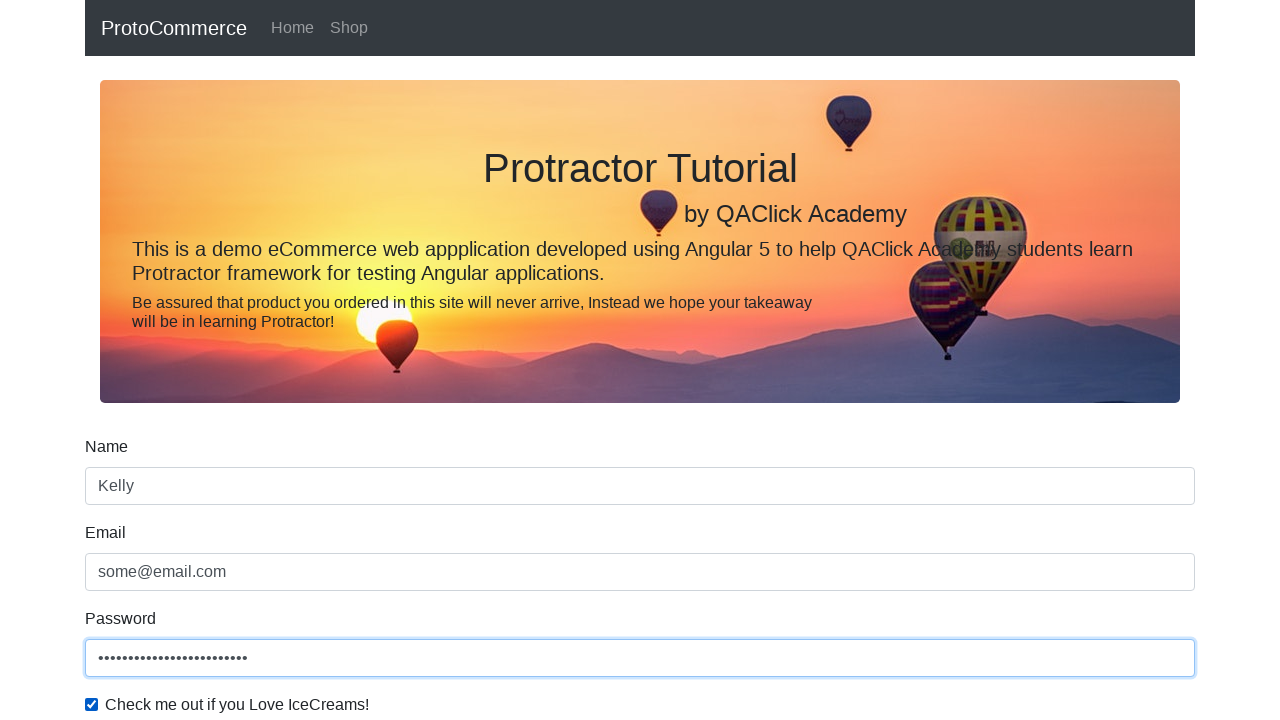

Selected Female from gender dropdown on #exampleFormControlSelect1
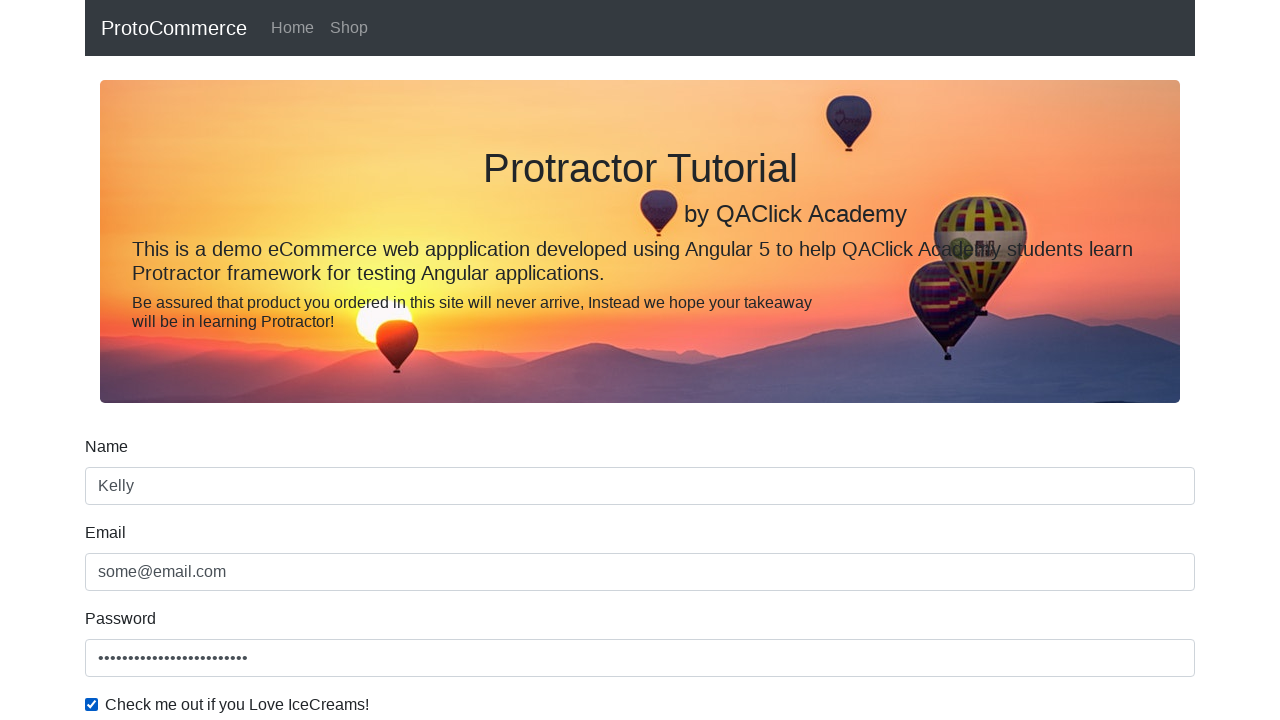

Selected Student radio button at (238, 360) on #inlineRadio1
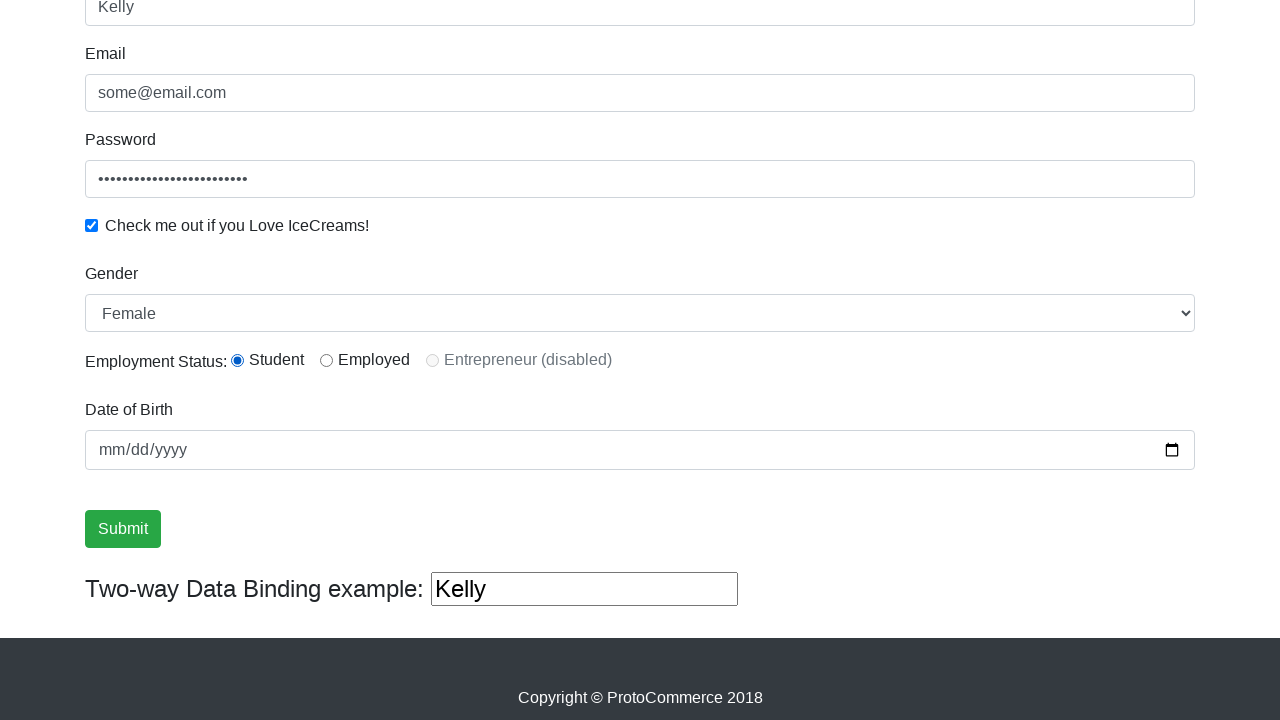

Filled date of birth field with '1993-12-26' on input[name='bday']
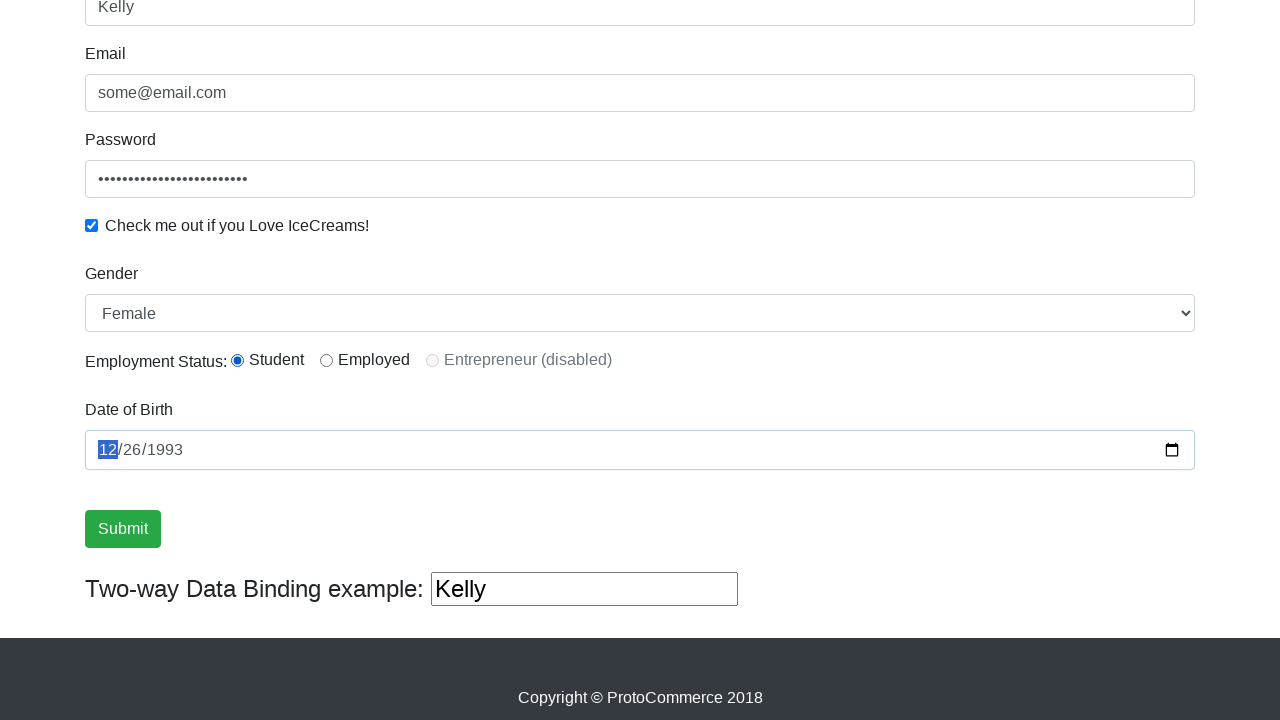

Clicked submit button to submit the form at (123, 529) on input[type='submit']
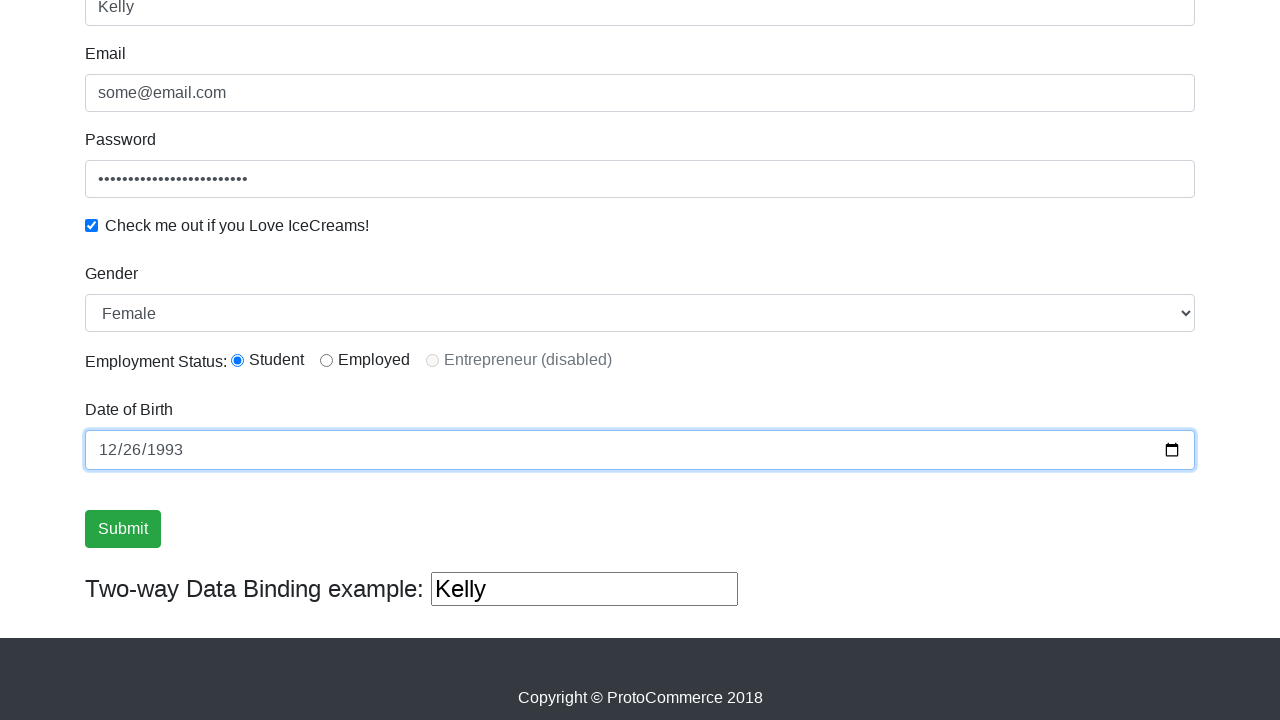

Success message displayed after form submission
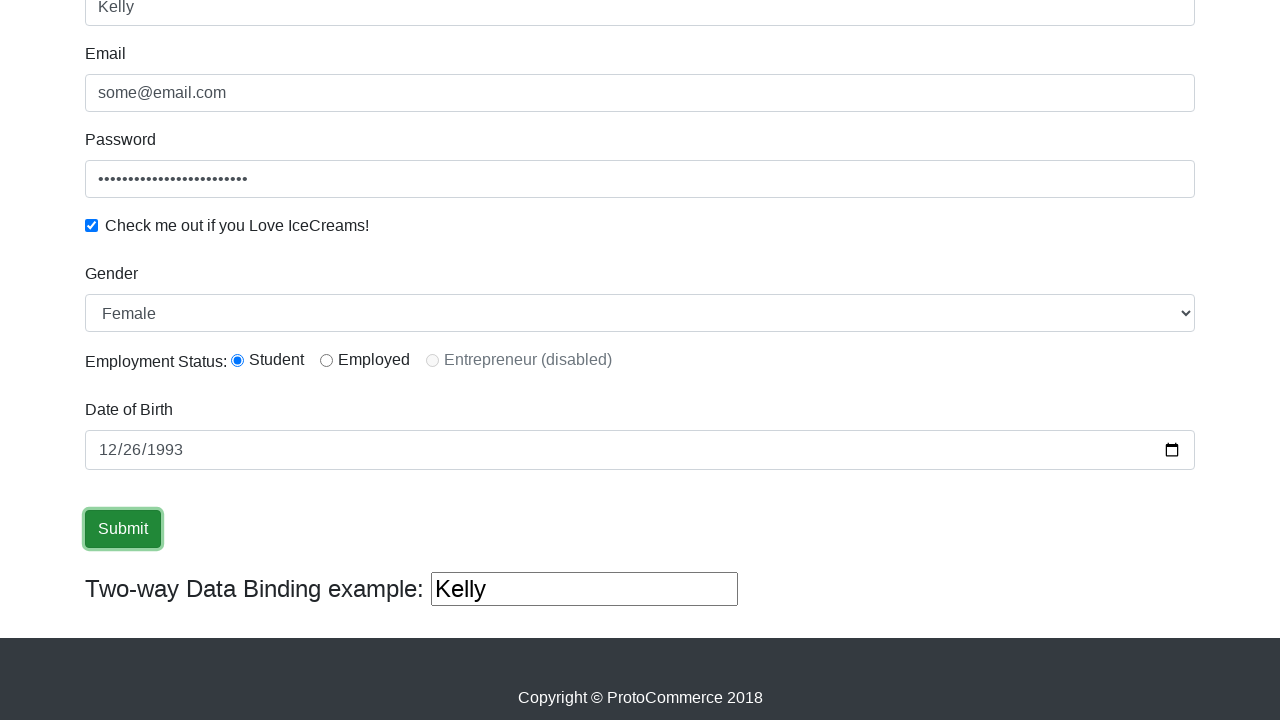

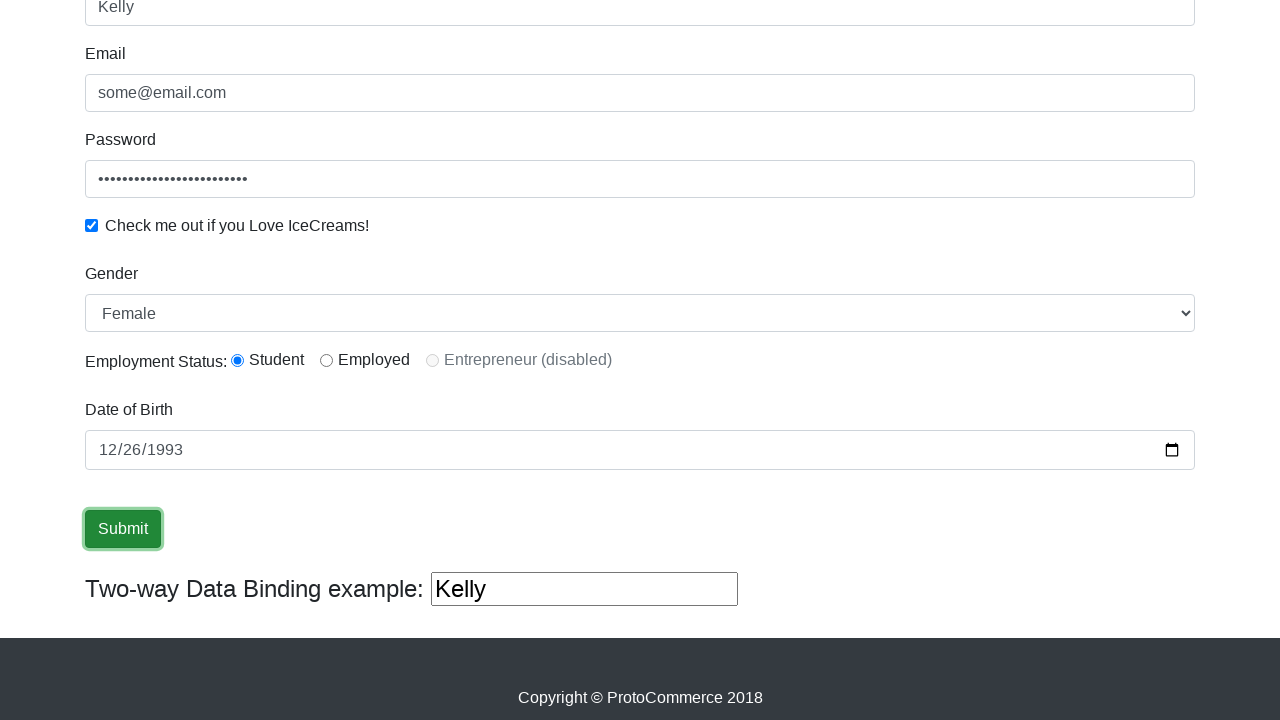